Tests alert handling functionality by interacting with a prompt alert, entering text, and verifying the result is displayed on the page

Starting URL: https://demo.automationtesting.in/Alerts.html

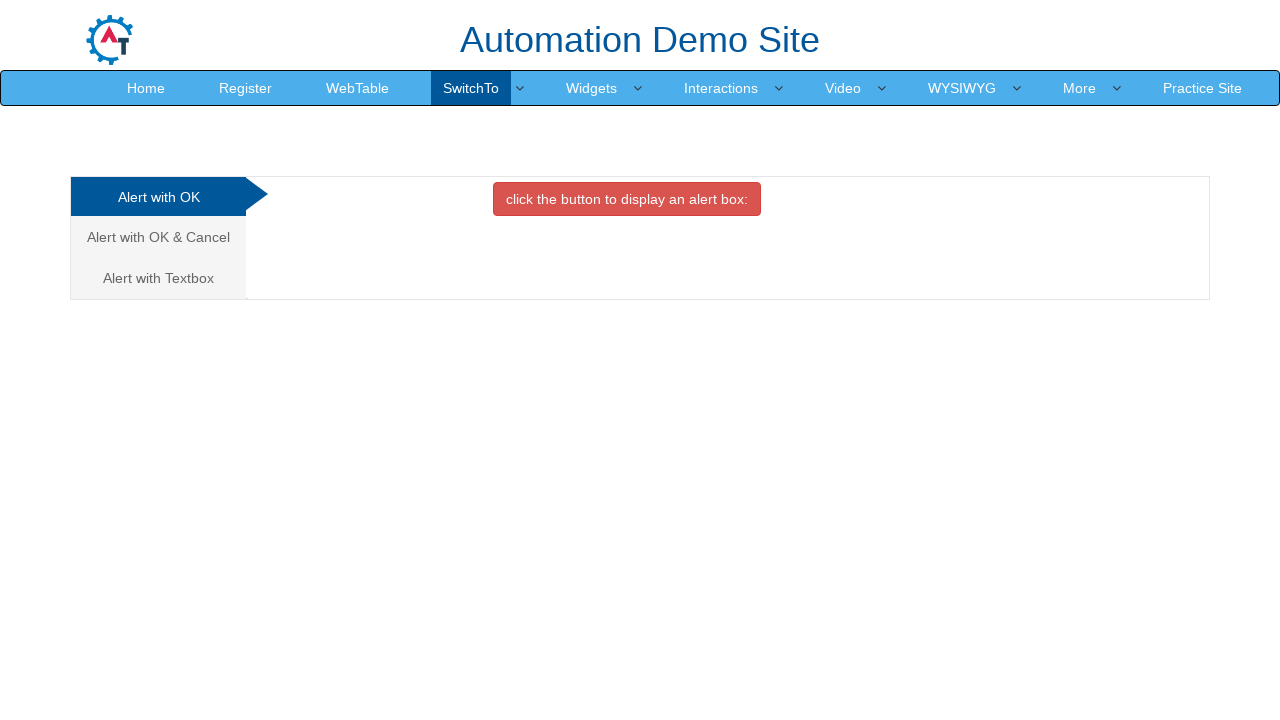

Clicked on 'Alert with Textbox' tab at (158, 278) on xpath=//a[text()='Alert with Textbox ']
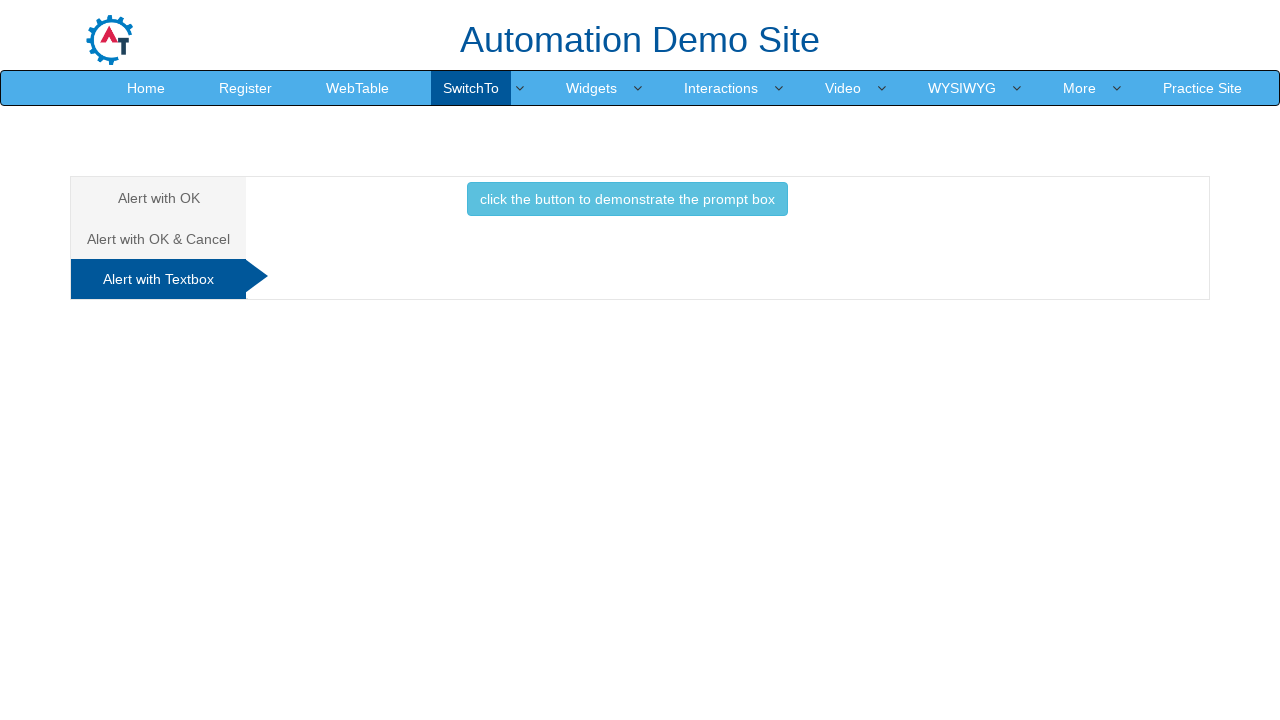

Clicked button to trigger prompt alert at (627, 199) on xpath=//button[@class='btn btn-info']
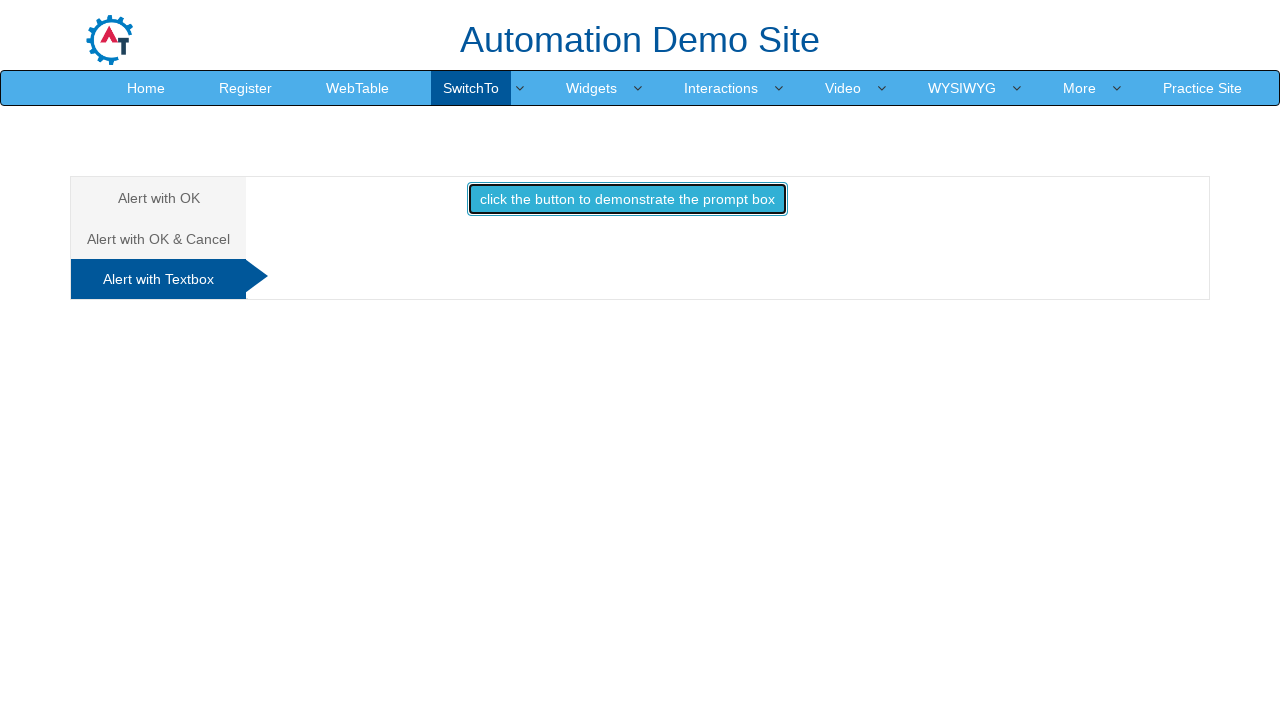

Set up dialog handler to accept prompt with text 'Mahir'
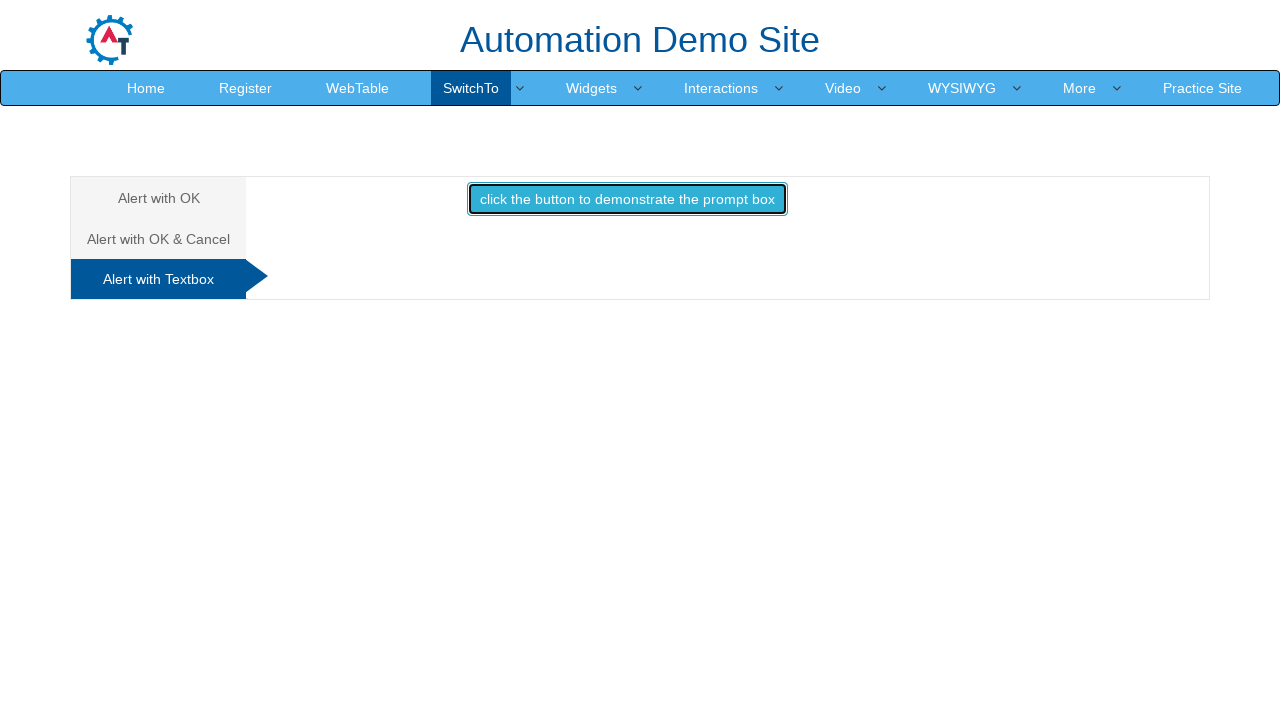

Clicked button to trigger prompt alert again and accepted it with 'Mahir' at (627, 199) on xpath=//button[@class='btn btn-info']
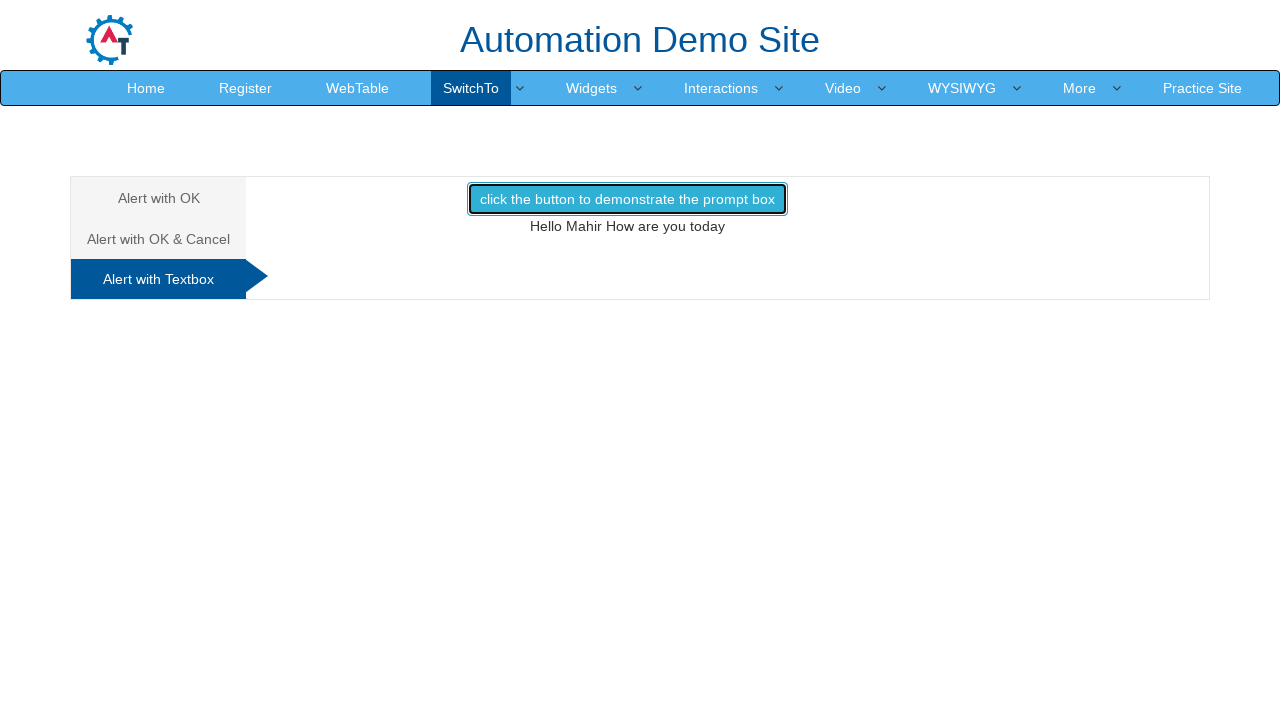

Waited for result element to appear
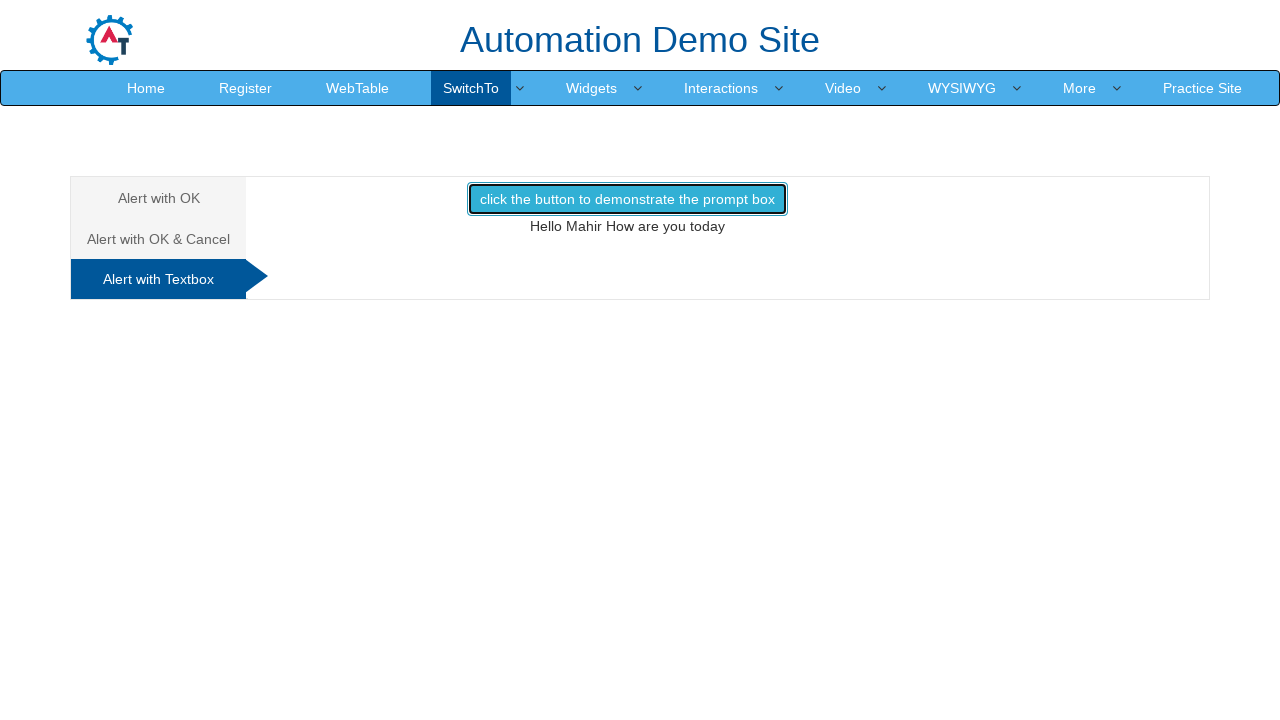

Verified that 'Mahir' text appears in the result
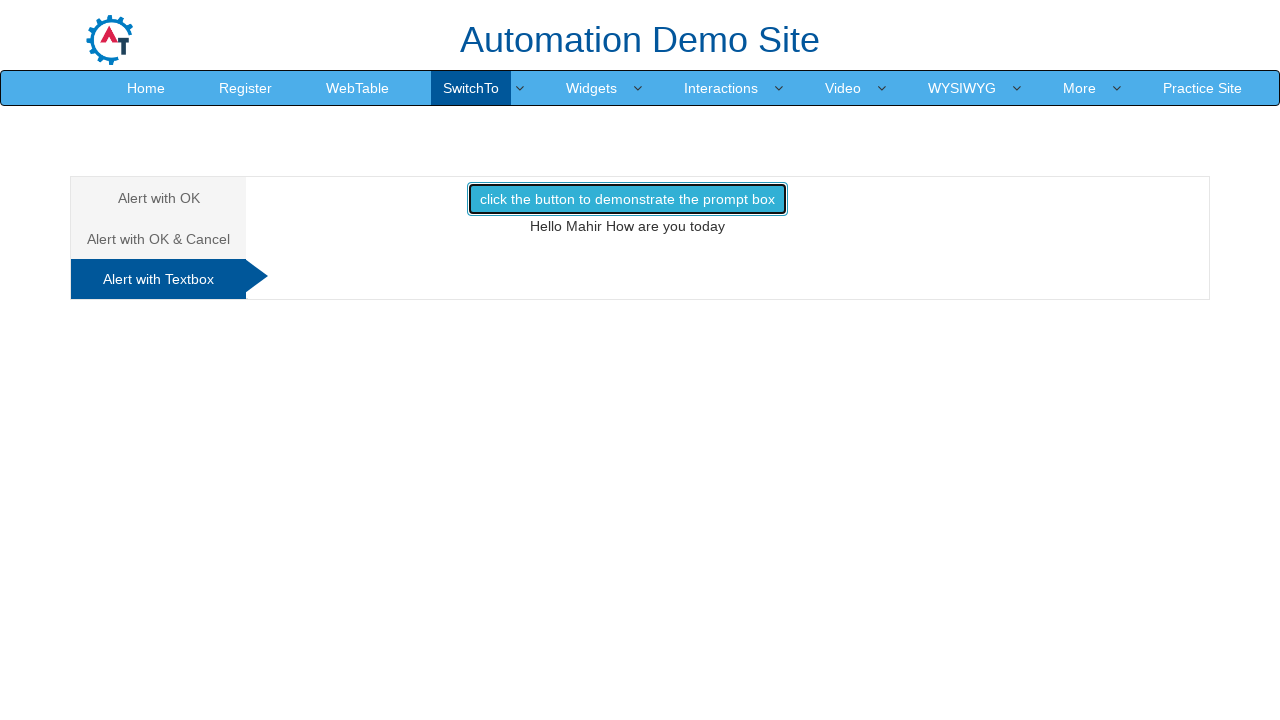

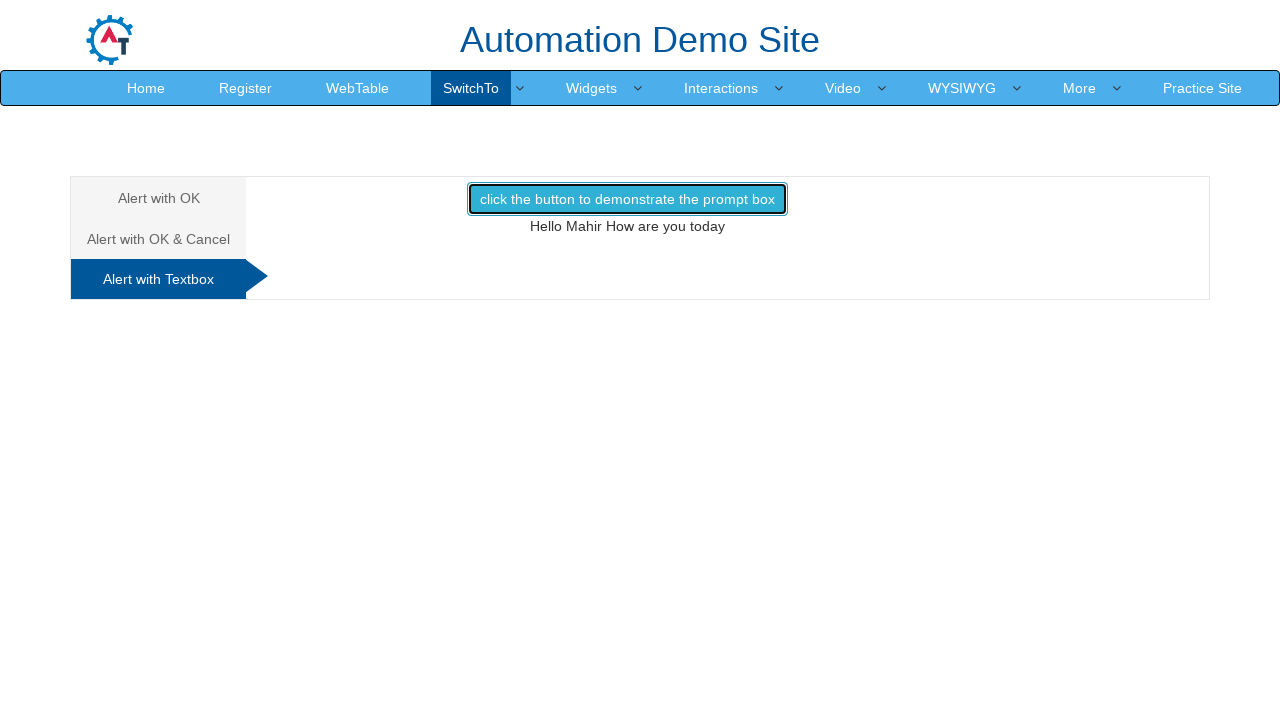